Tests file upload functionality on DemoQA by selecting a file through the upload input element

Starting URL: https://demoqa.com/upload-download

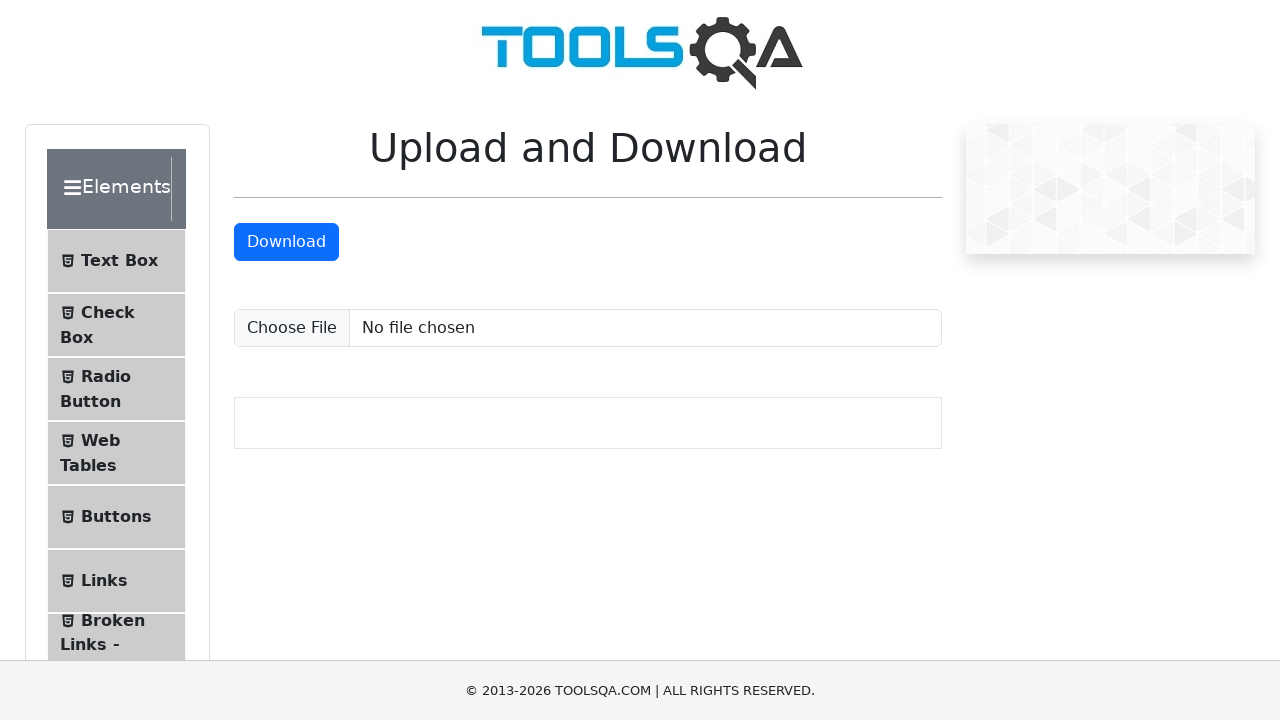

Created temporary test PNG file for upload
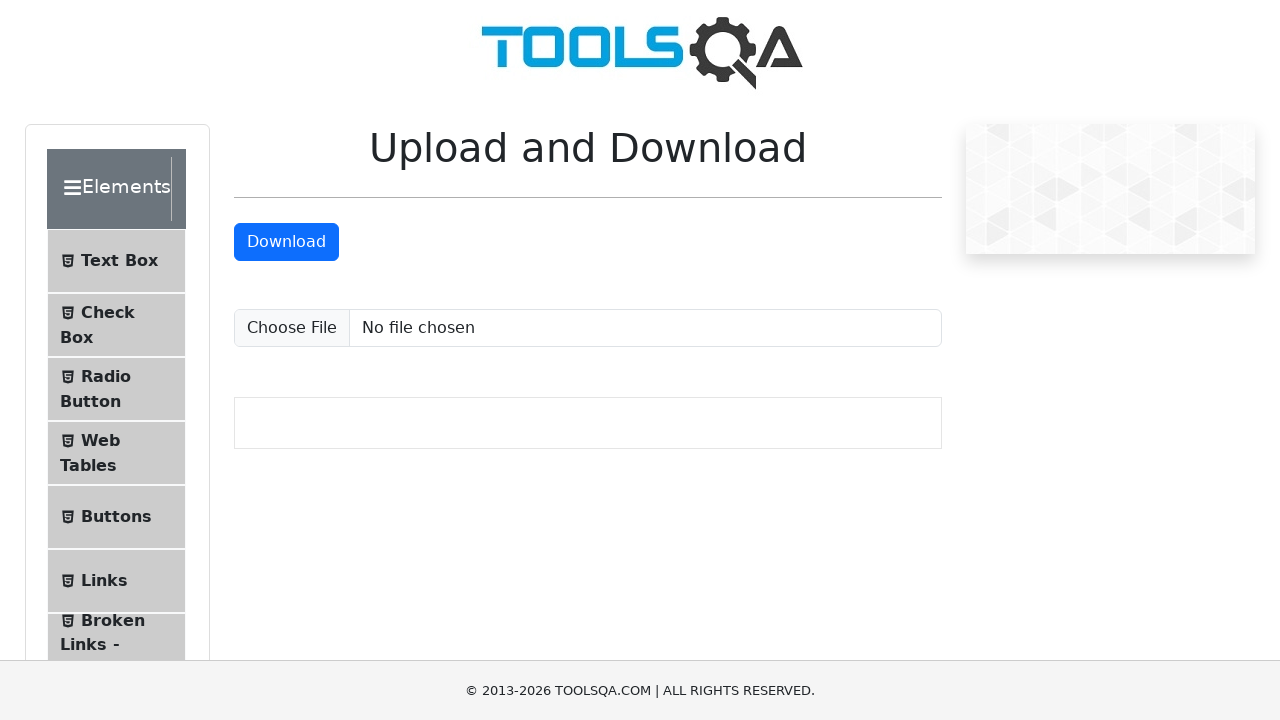

Selected test PNG file through upload input element
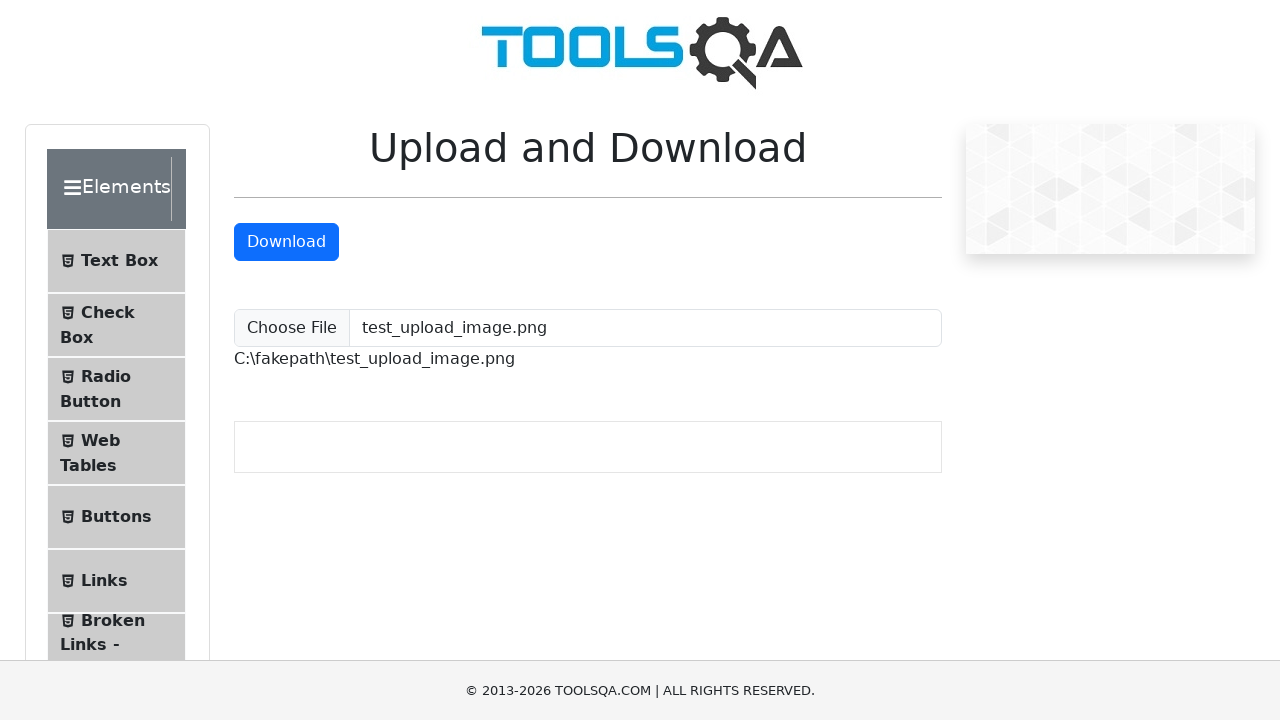

Upload confirmation appeared - file successfully uploaded
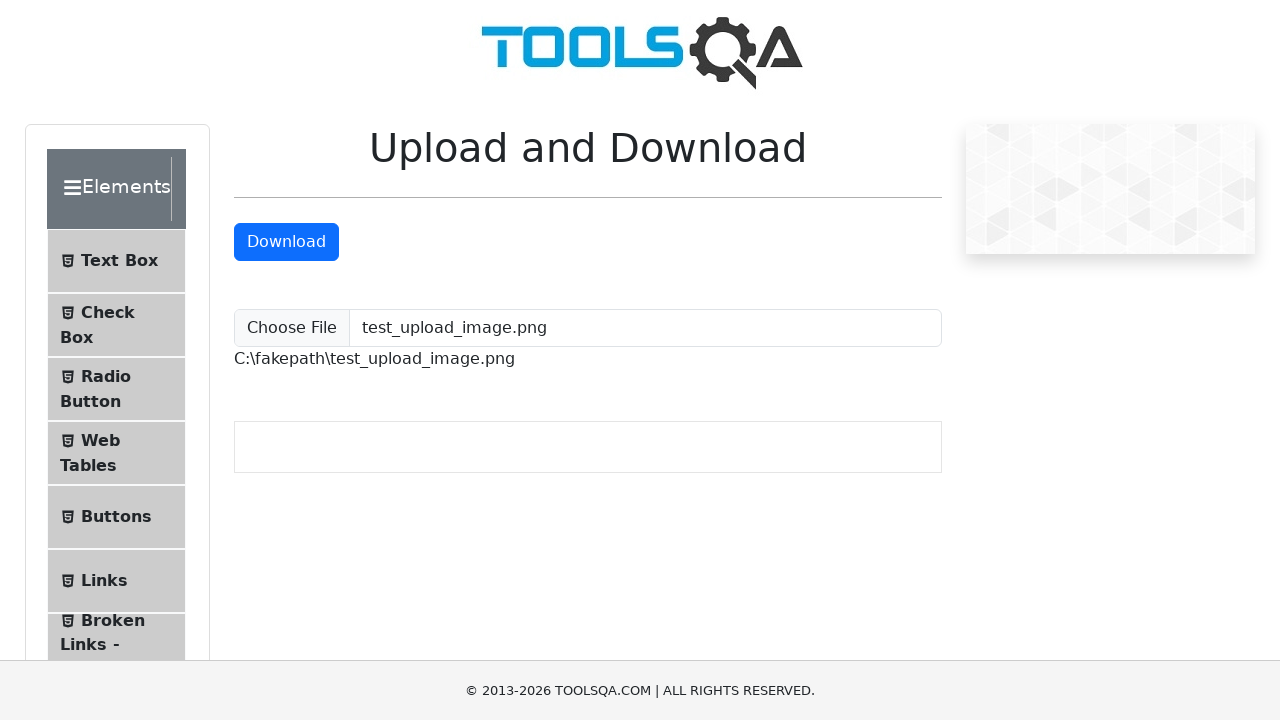

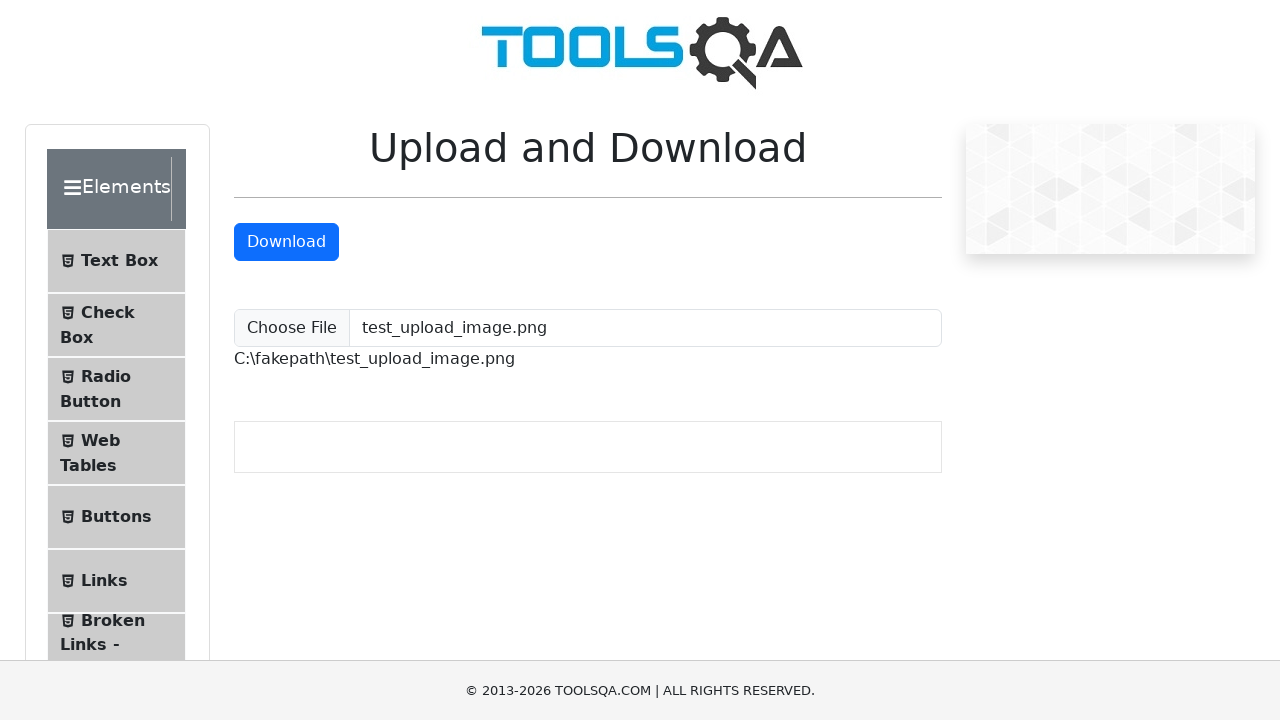